Tests the disappearing elements page by refreshing until the Gallery button becomes visible, demonstrating how elements can randomly appear on page refresh.

Starting URL: https://the-internet.herokuapp.com/disappearing_elements

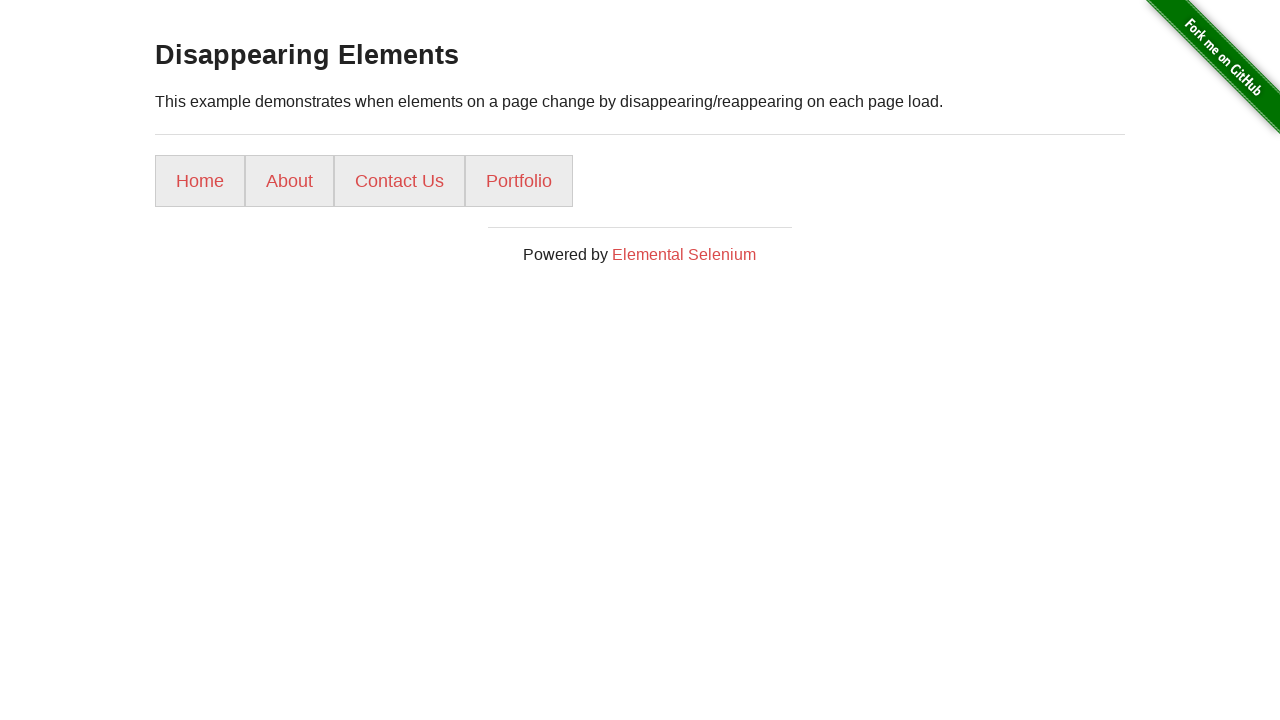

Attempt 1: Located Gallery button element
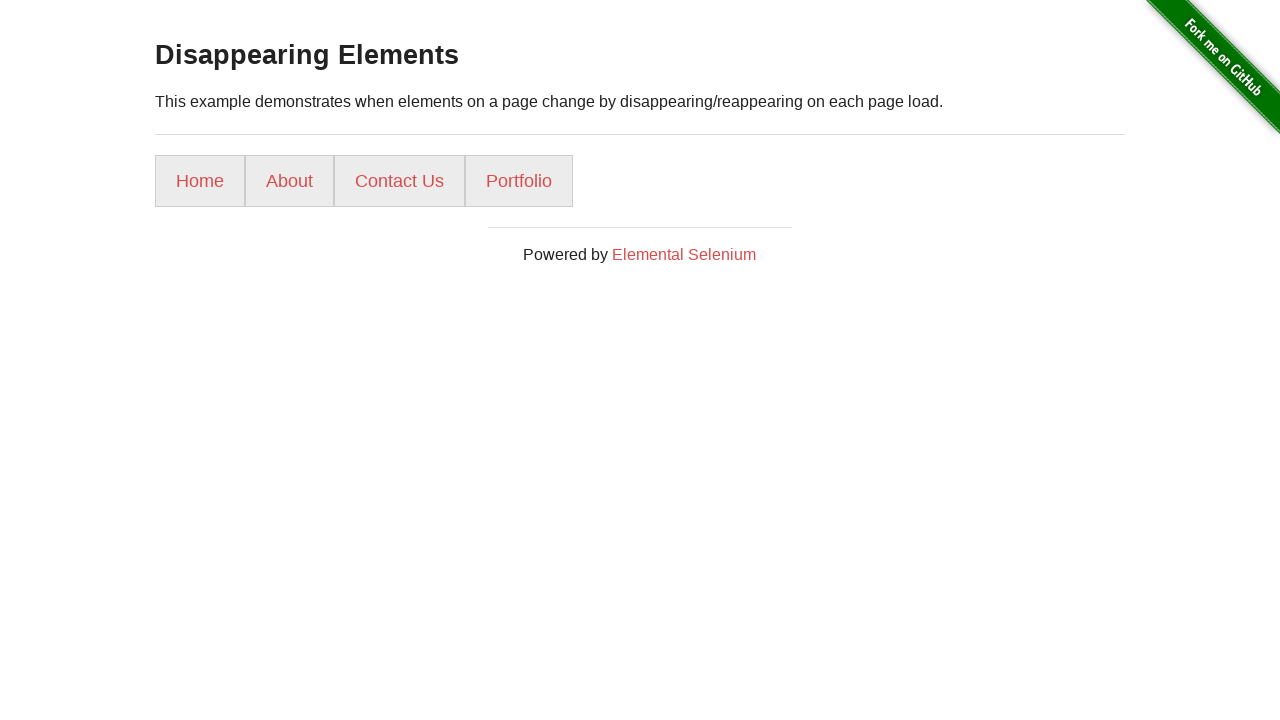

Gallery button not found on attempt 1
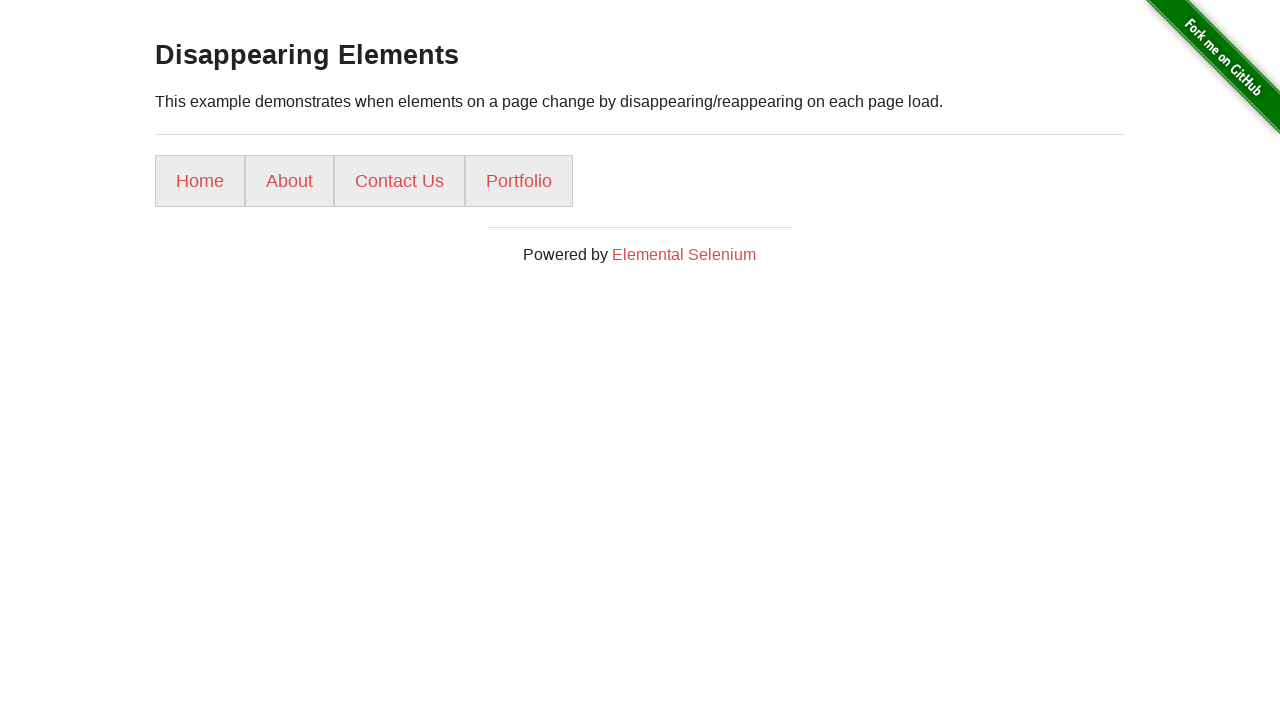

Page reloaded - attempt 2 starting
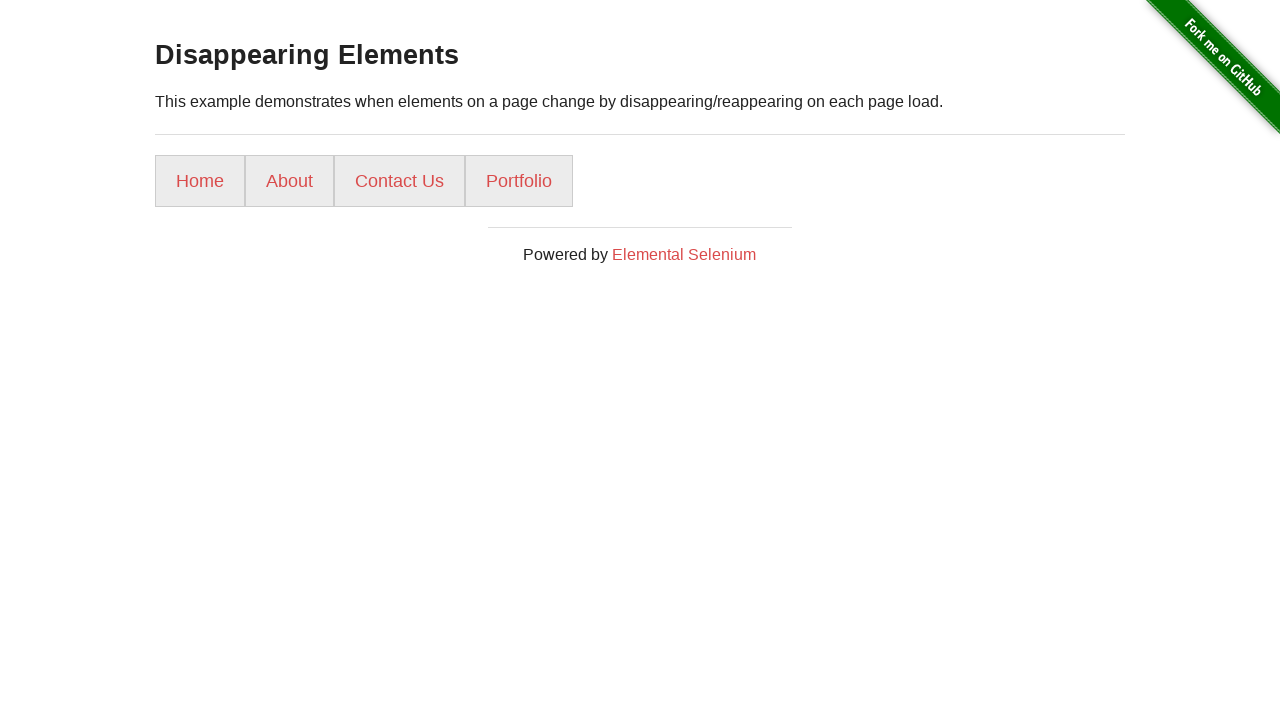

Attempt 2: Located Gallery button element
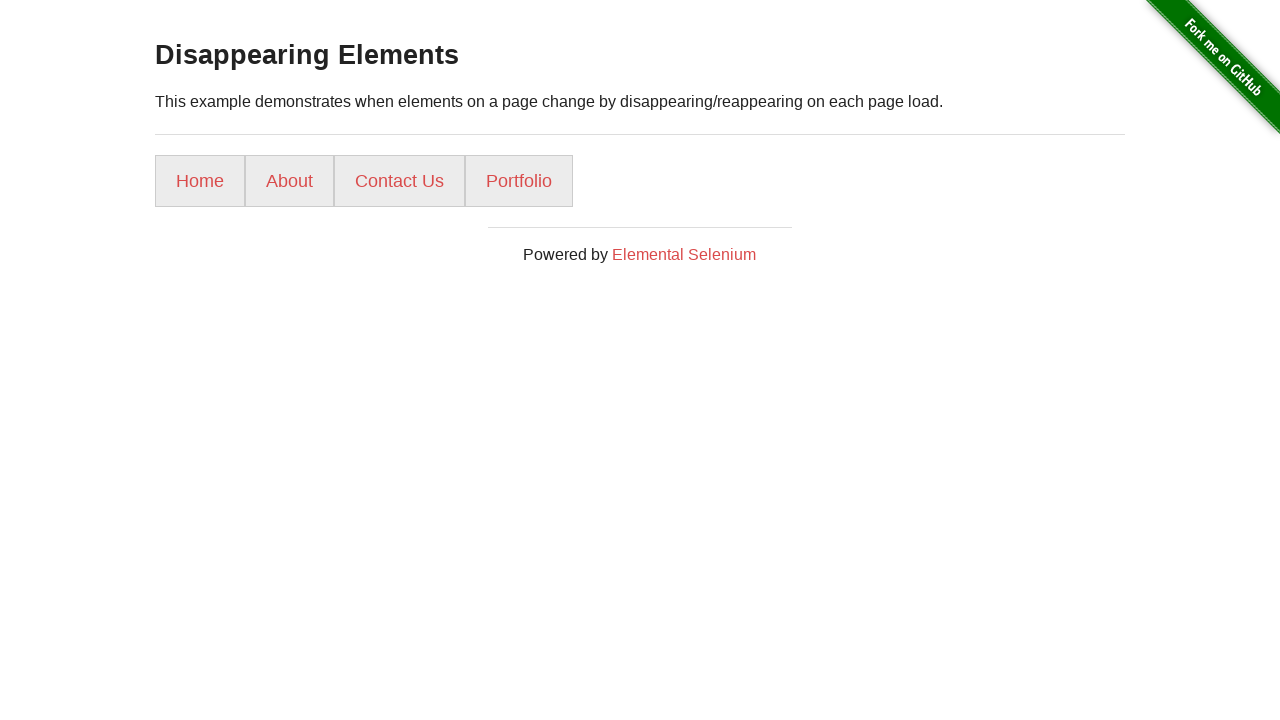

Gallery button not found on attempt 2
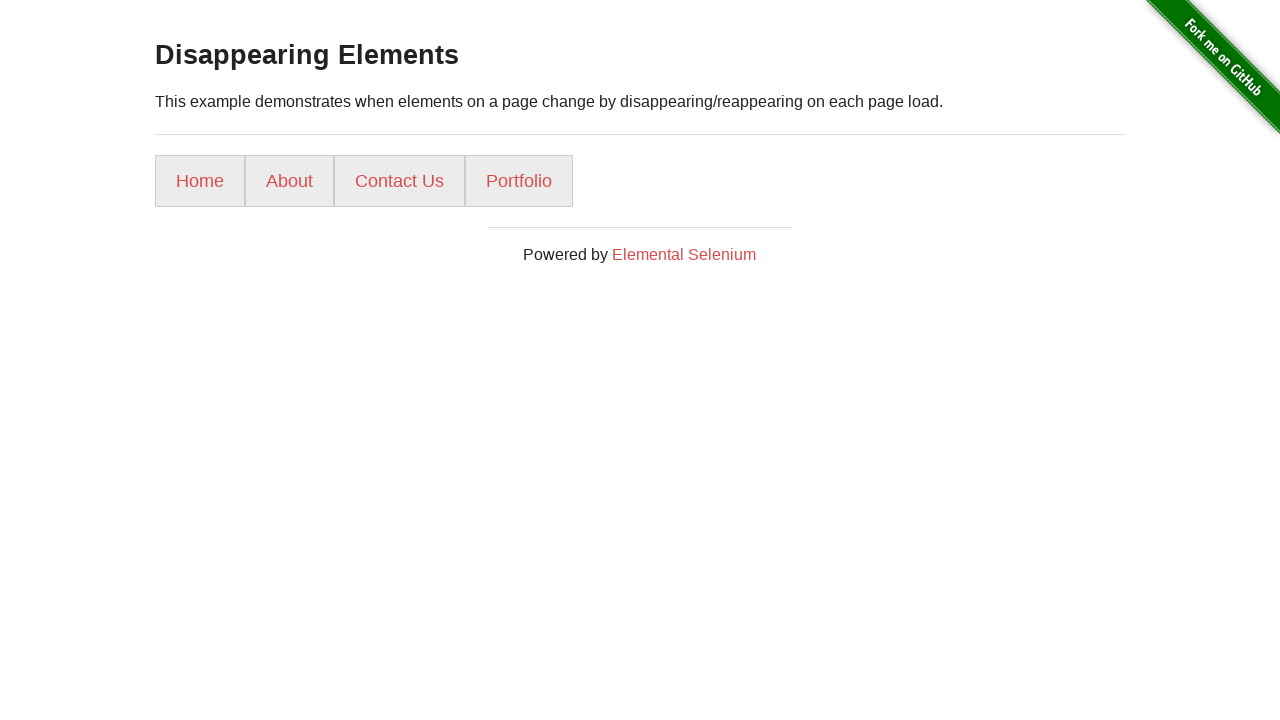

Page reloaded - attempt 3 starting
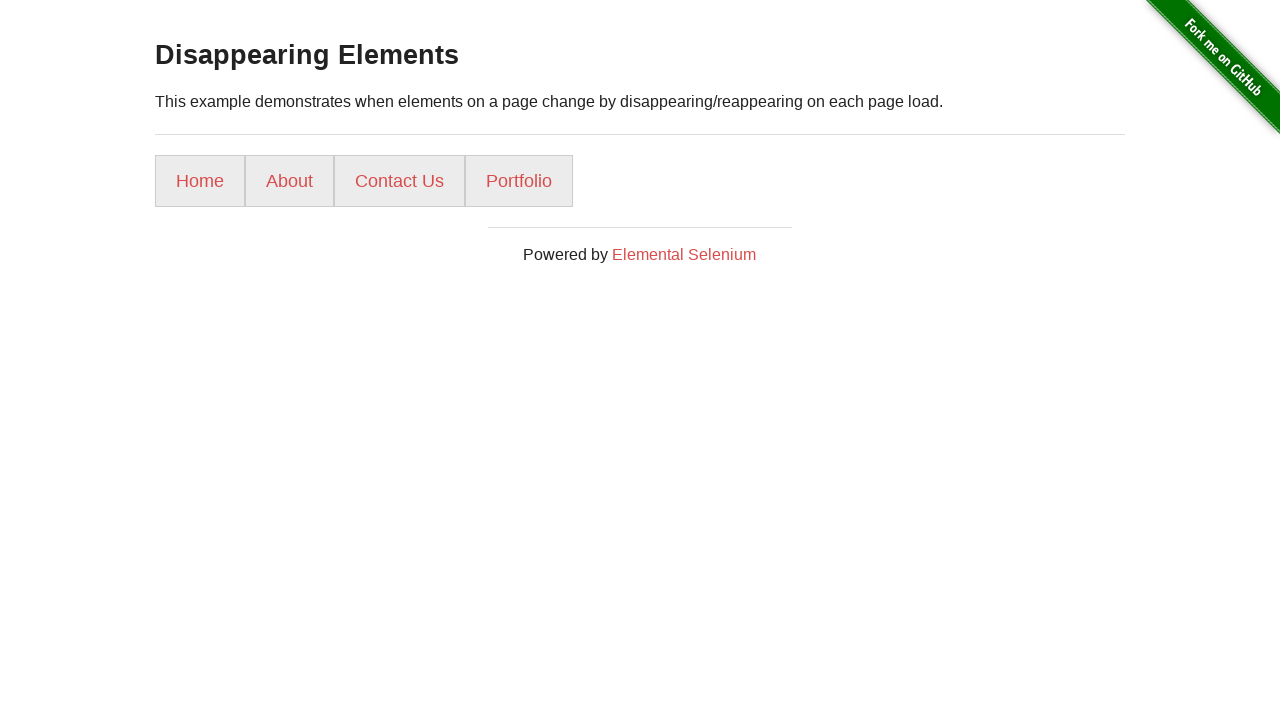

Attempt 3: Located Gallery button element
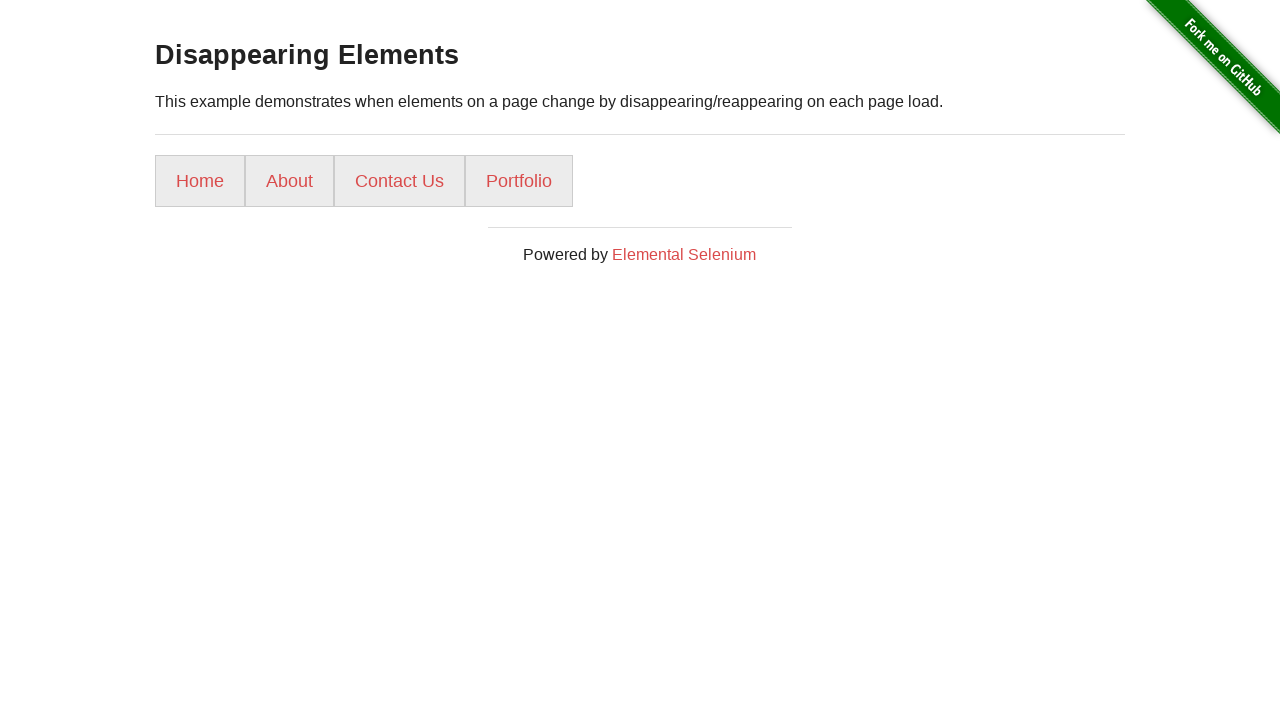

Gallery button not found on attempt 3
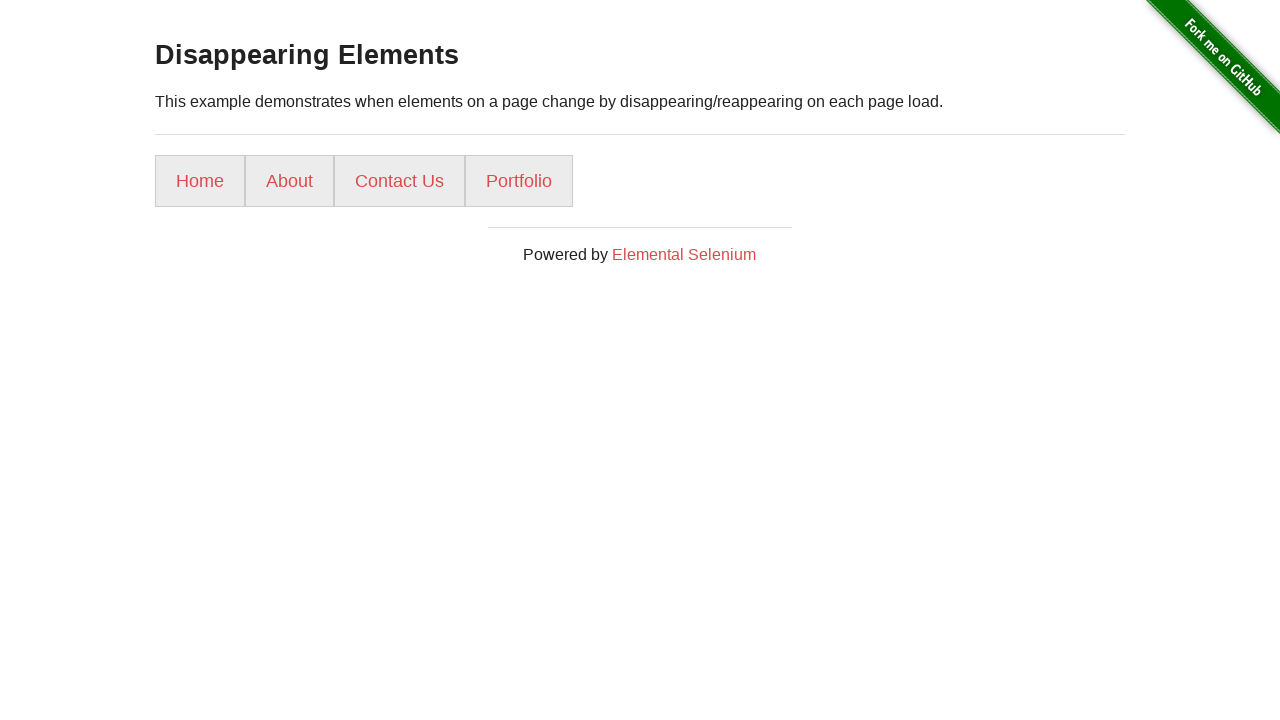

Page reloaded - attempt 4 starting
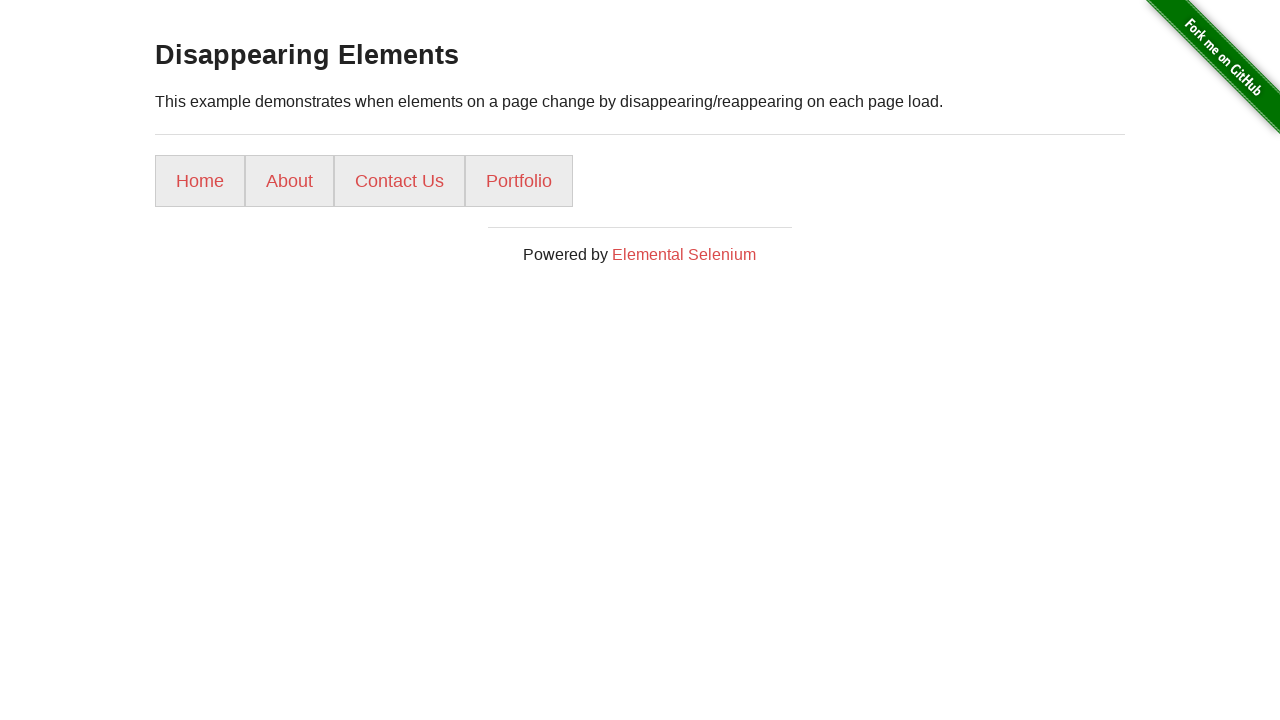

Attempt 4: Located Gallery button element
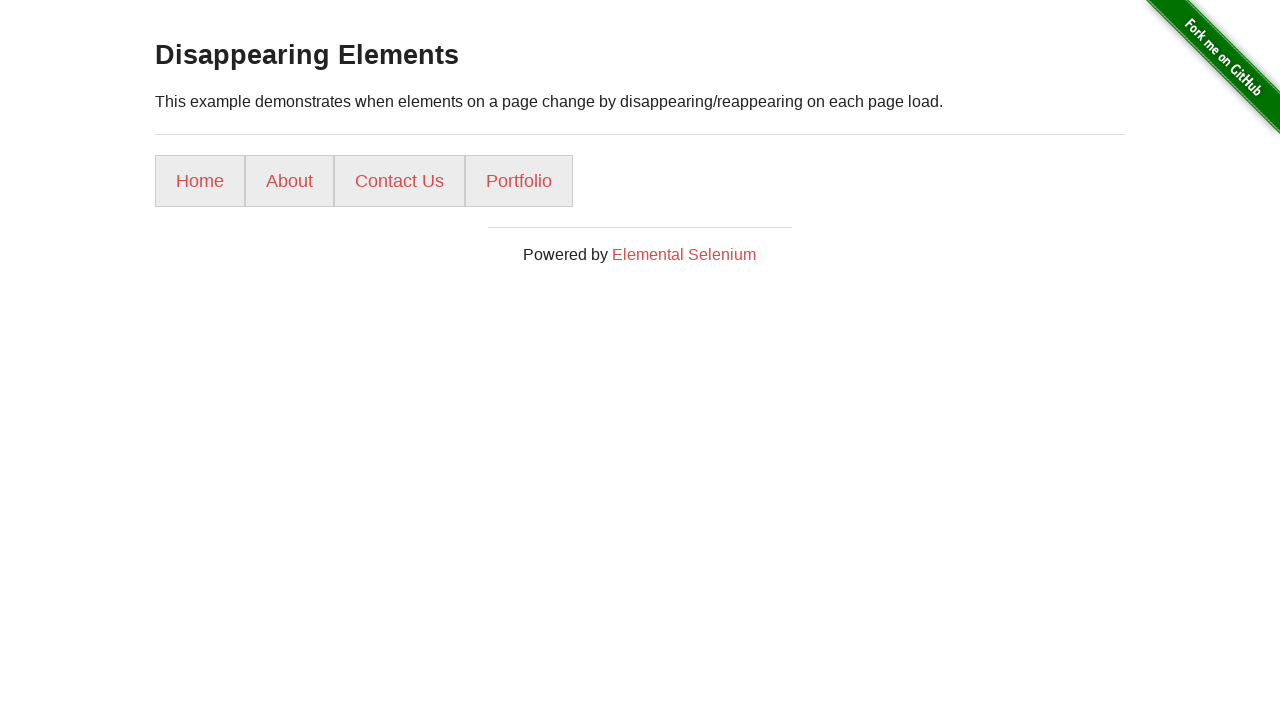

Gallery button not found on attempt 4
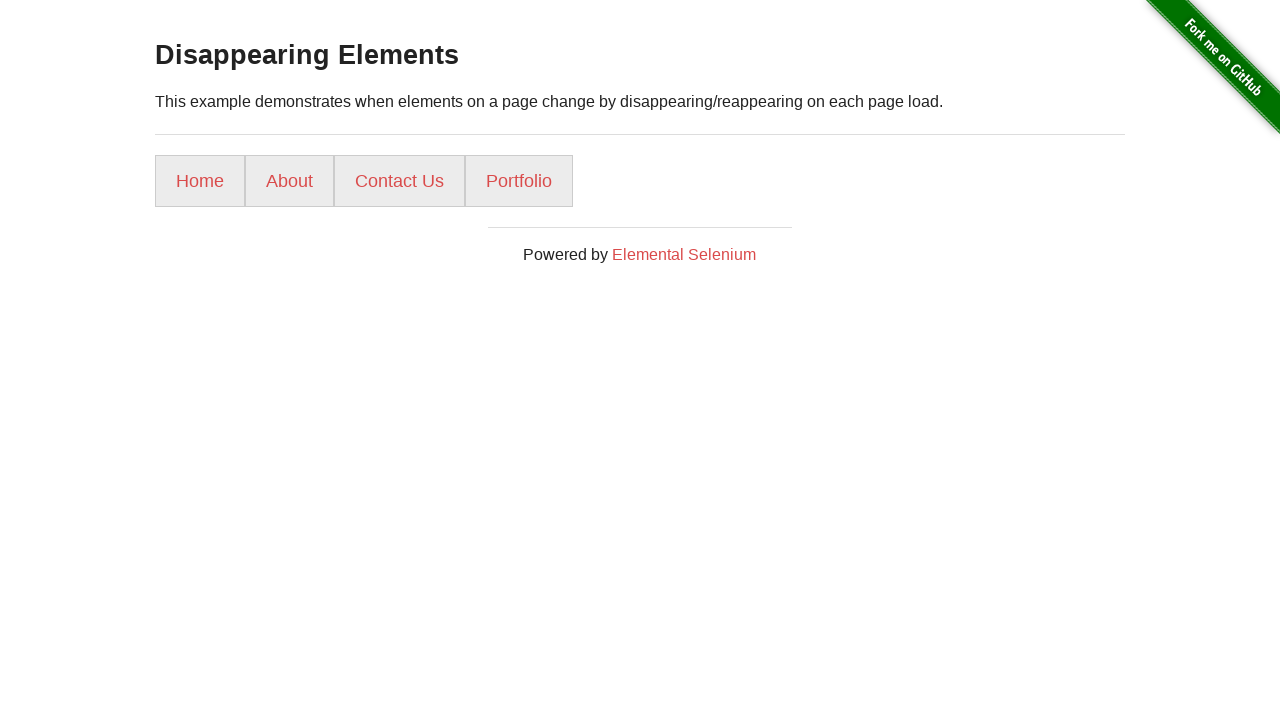

Page reloaded - attempt 5 starting
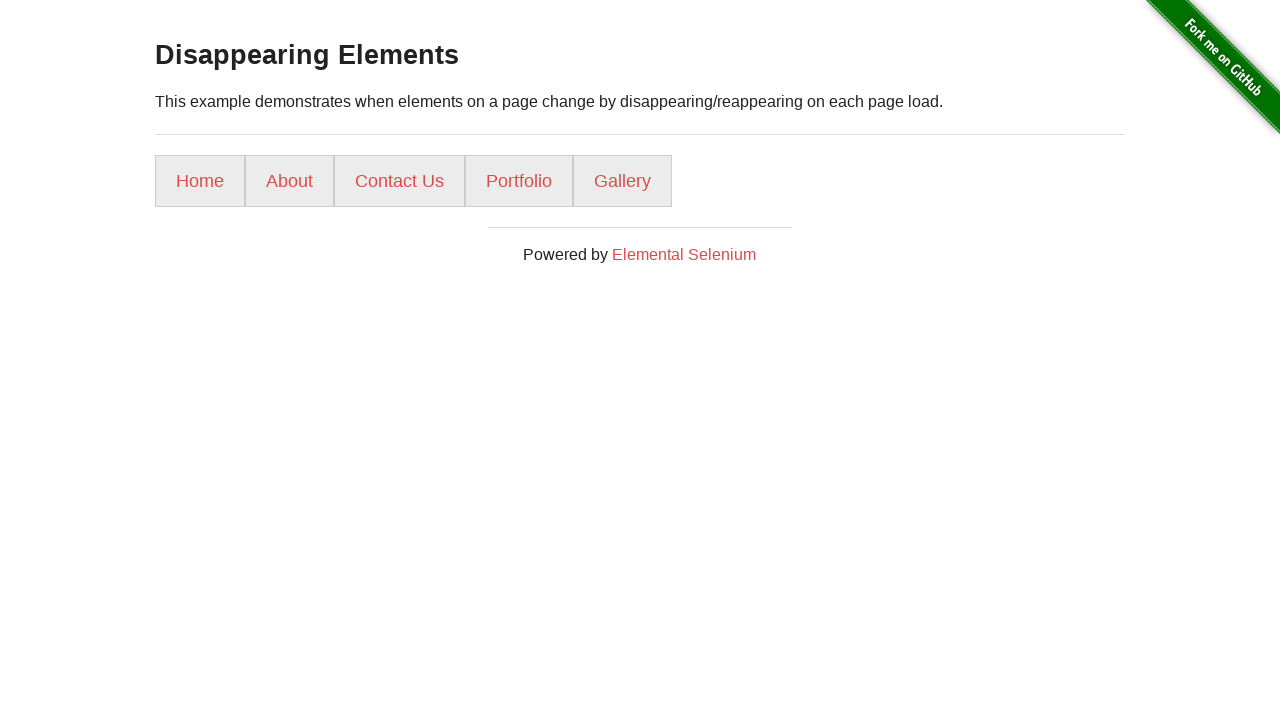

Attempt 5: Located Gallery button element
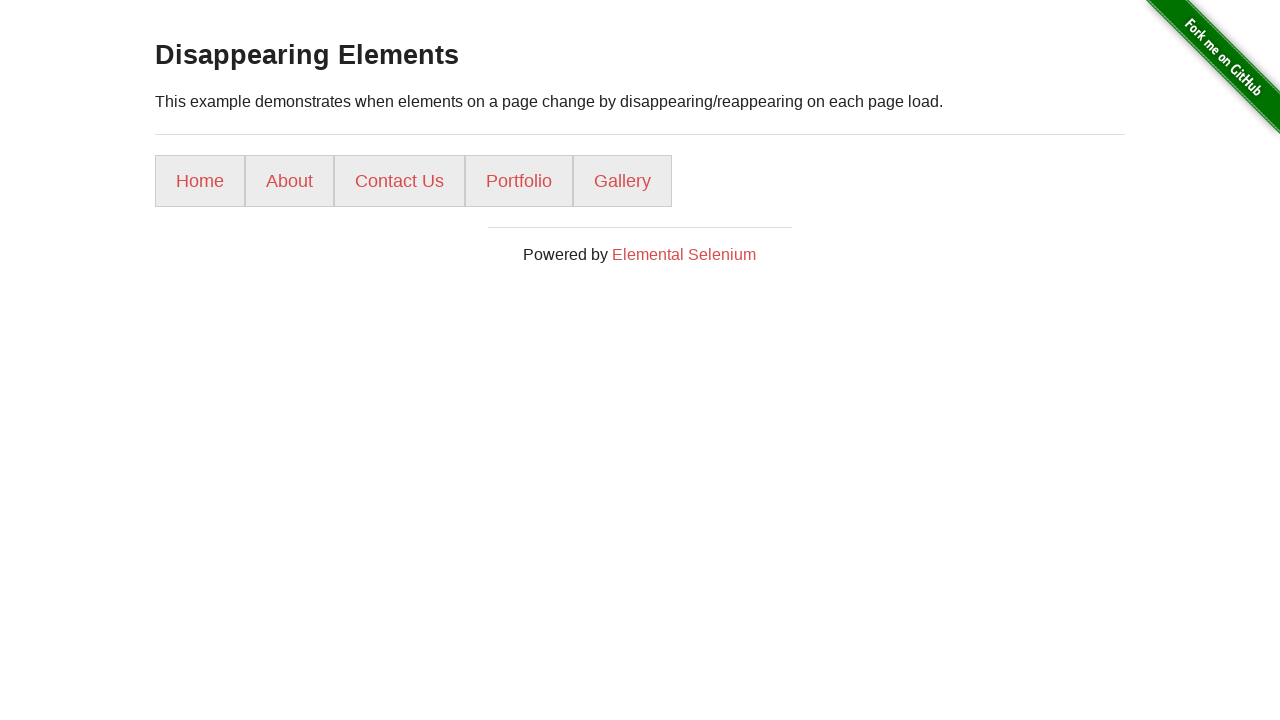

Gallery button found on attempt 5
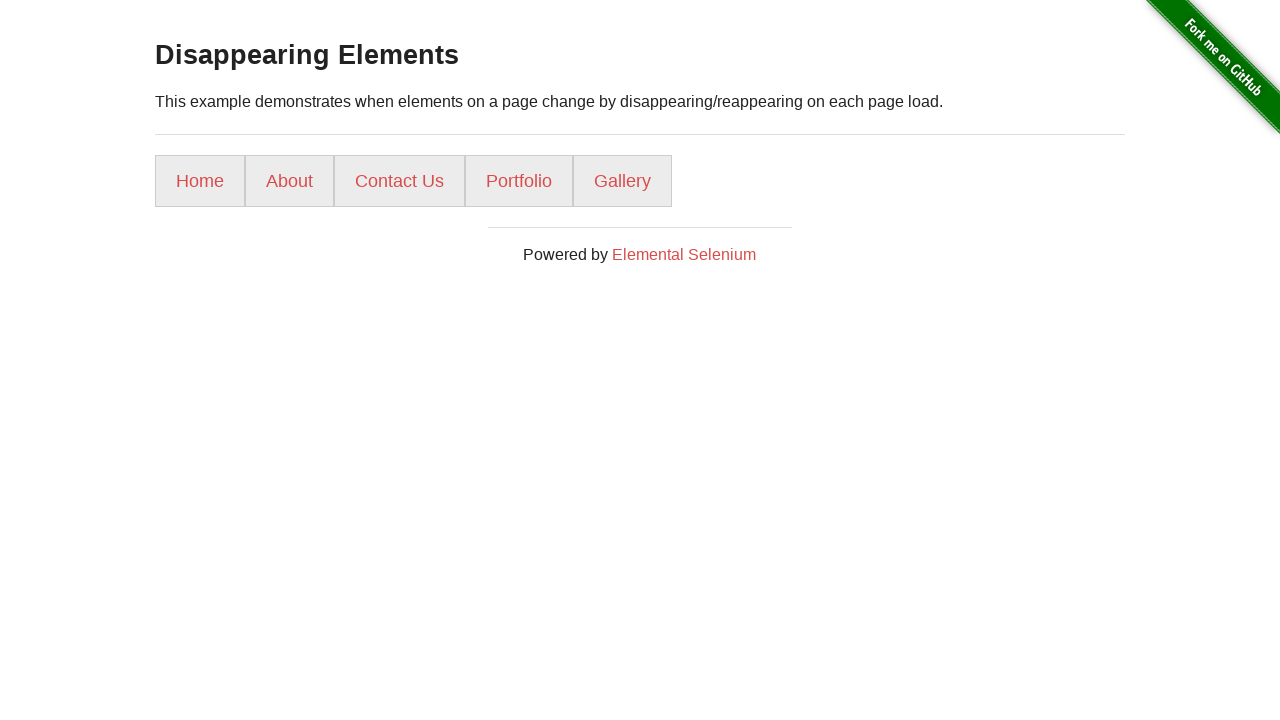

Assertion passed: Gallery button found within 10 attempts
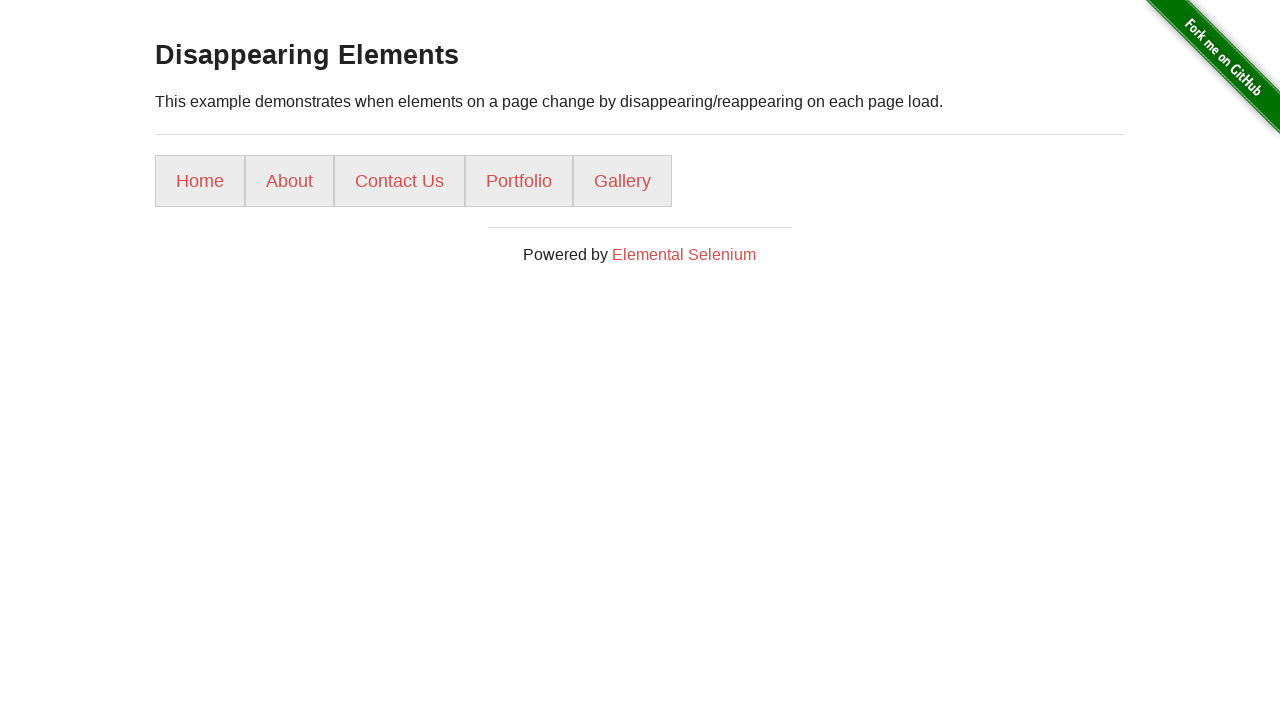

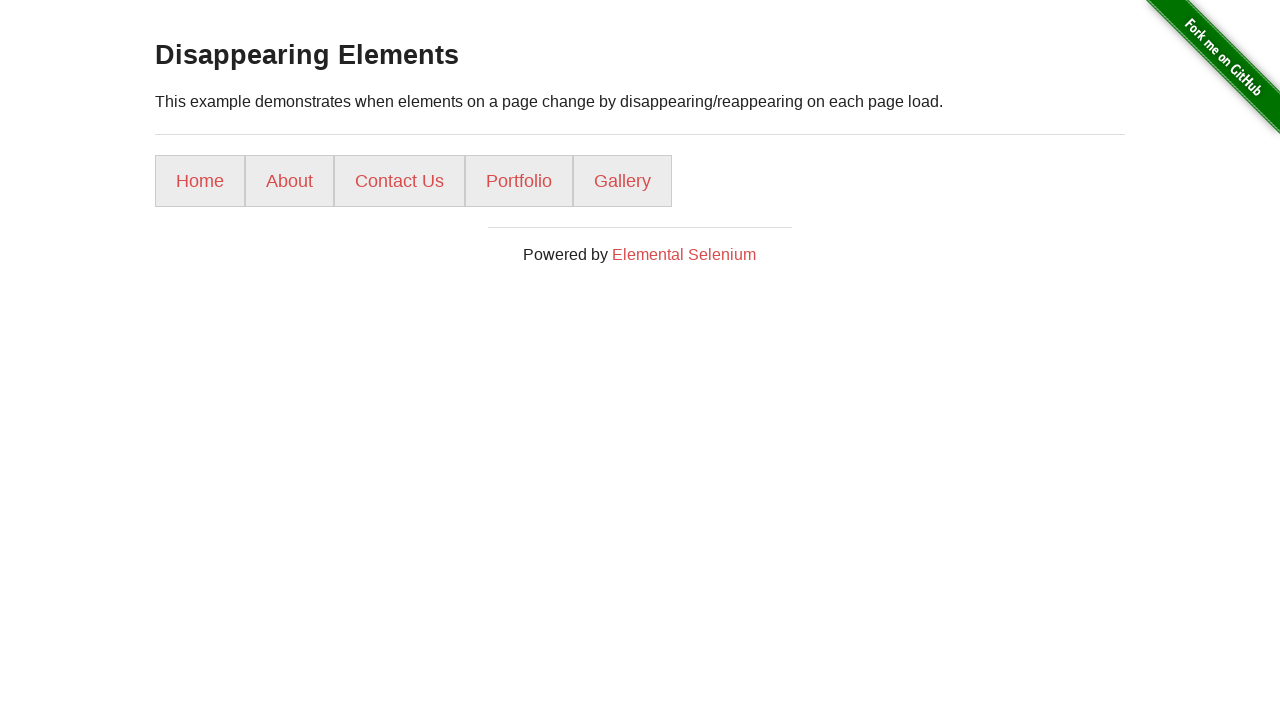